Tests invoice form rejection by entering an invalid negative amount of -100 and verifying the result shows "Reject: Invalid amount"

Starting URL: https://nikhilesh111.github.io/InvoiceApprovalProject2/

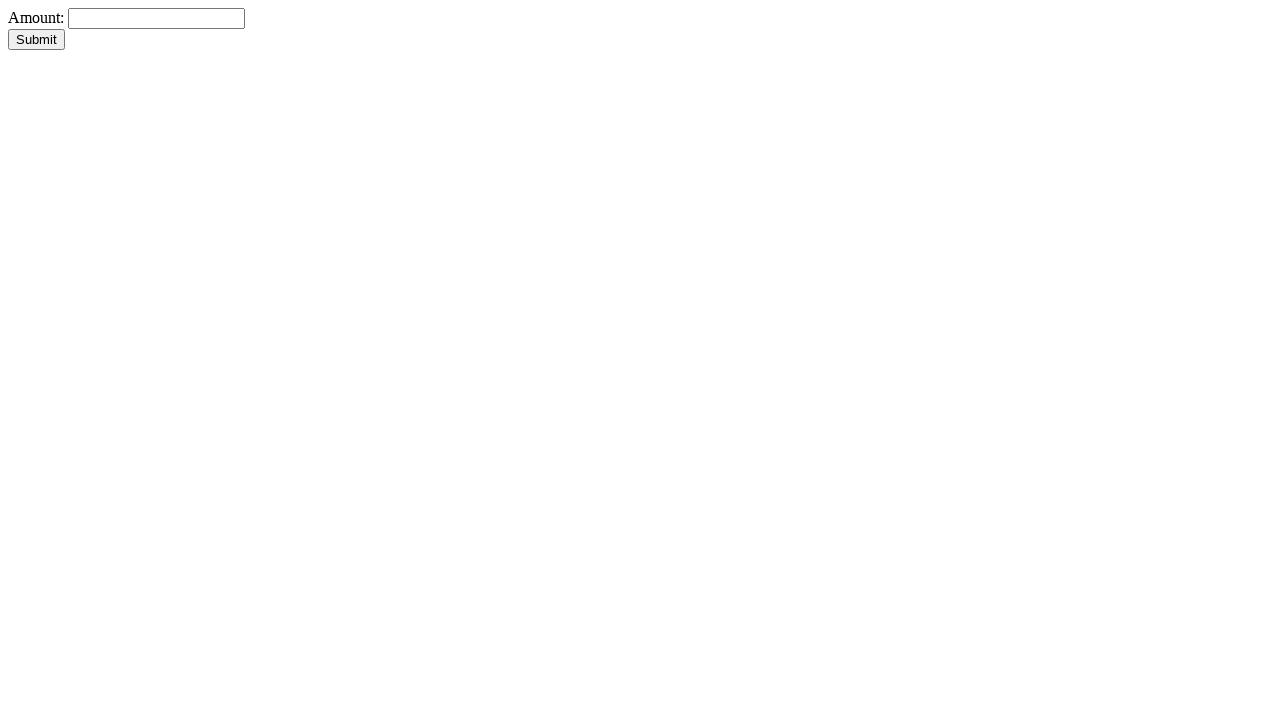

Amount input field is visible
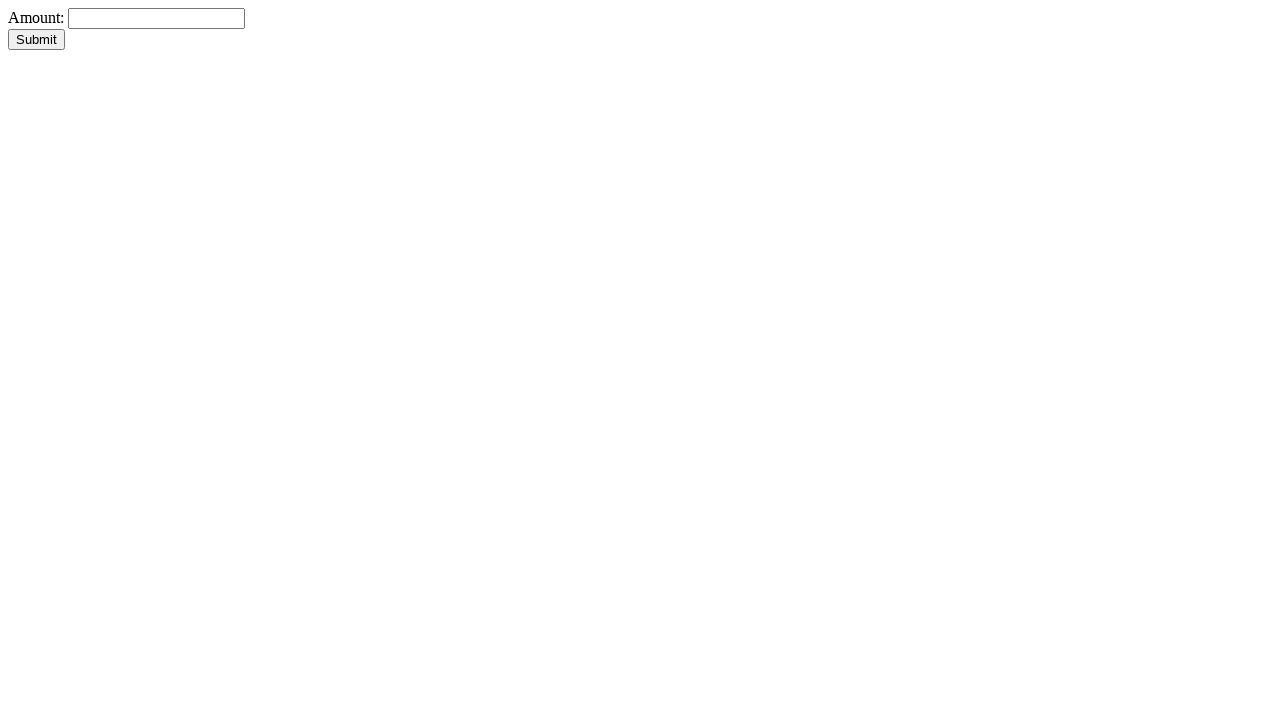

Filled amount field with invalid negative value -100 on #amount
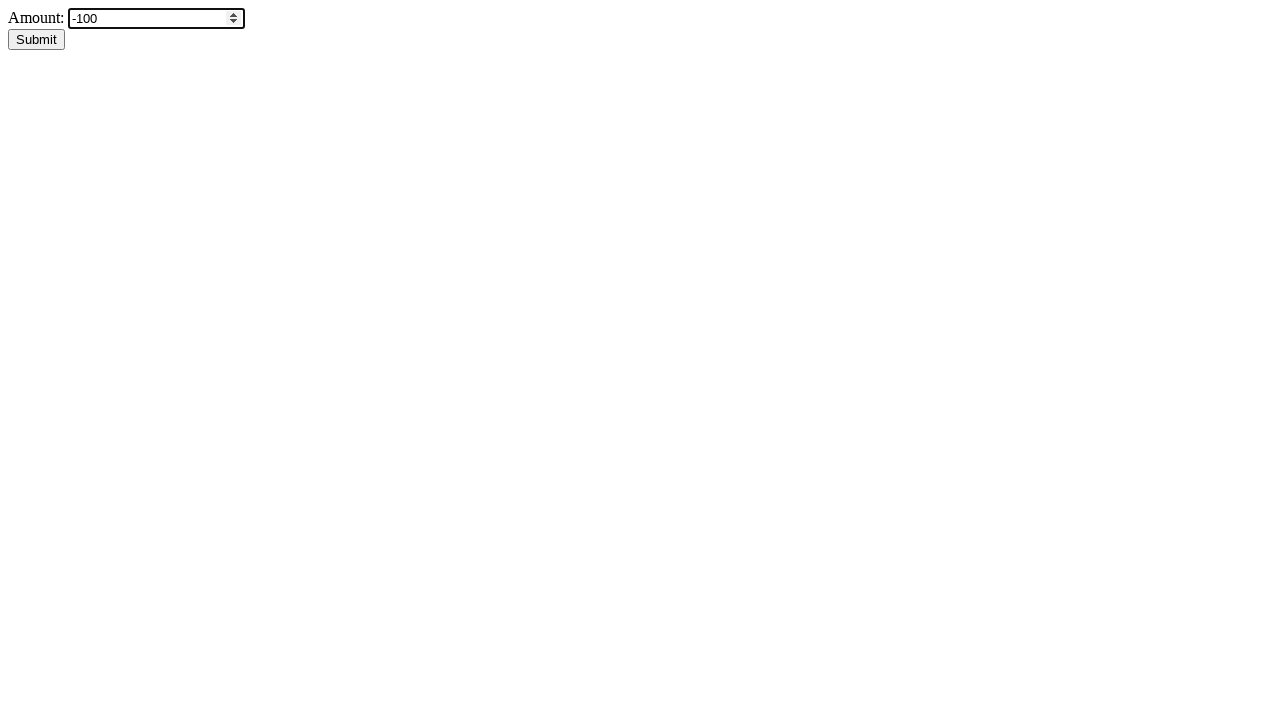

Clicked submit button to process invoice form at (36, 40) on #submitBtn
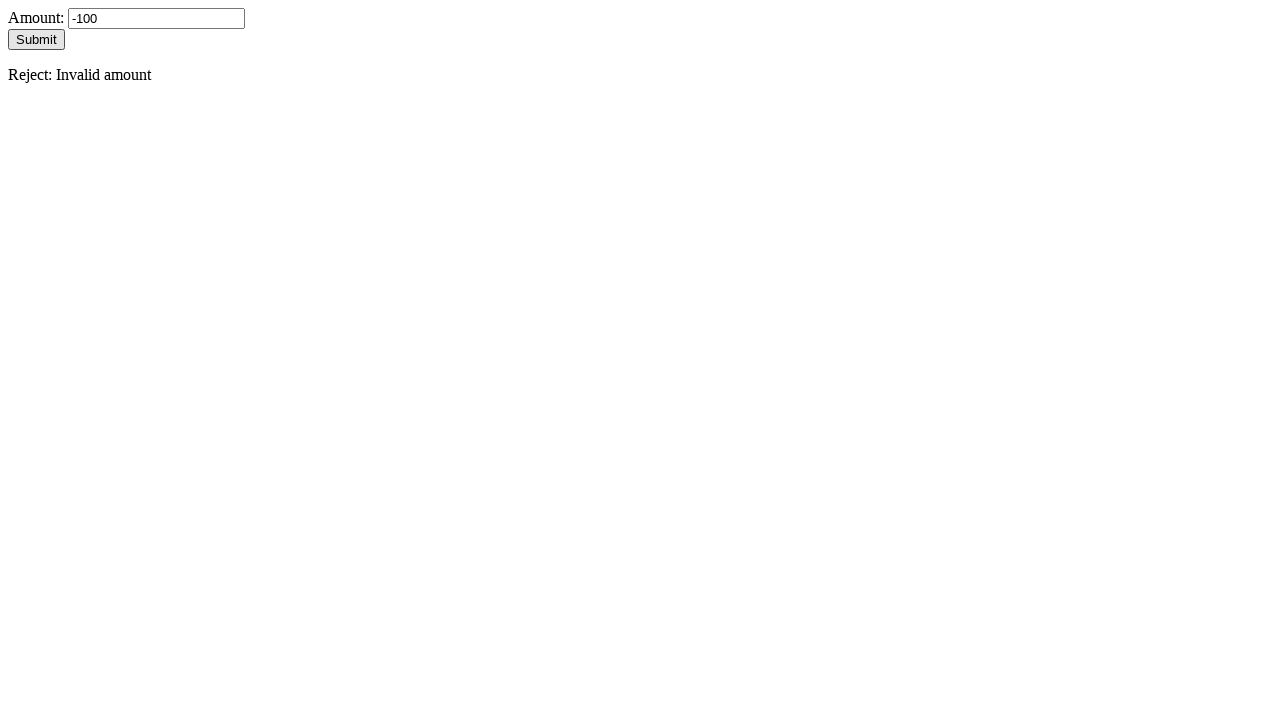

Result message appeared showing rejection for invalid amount
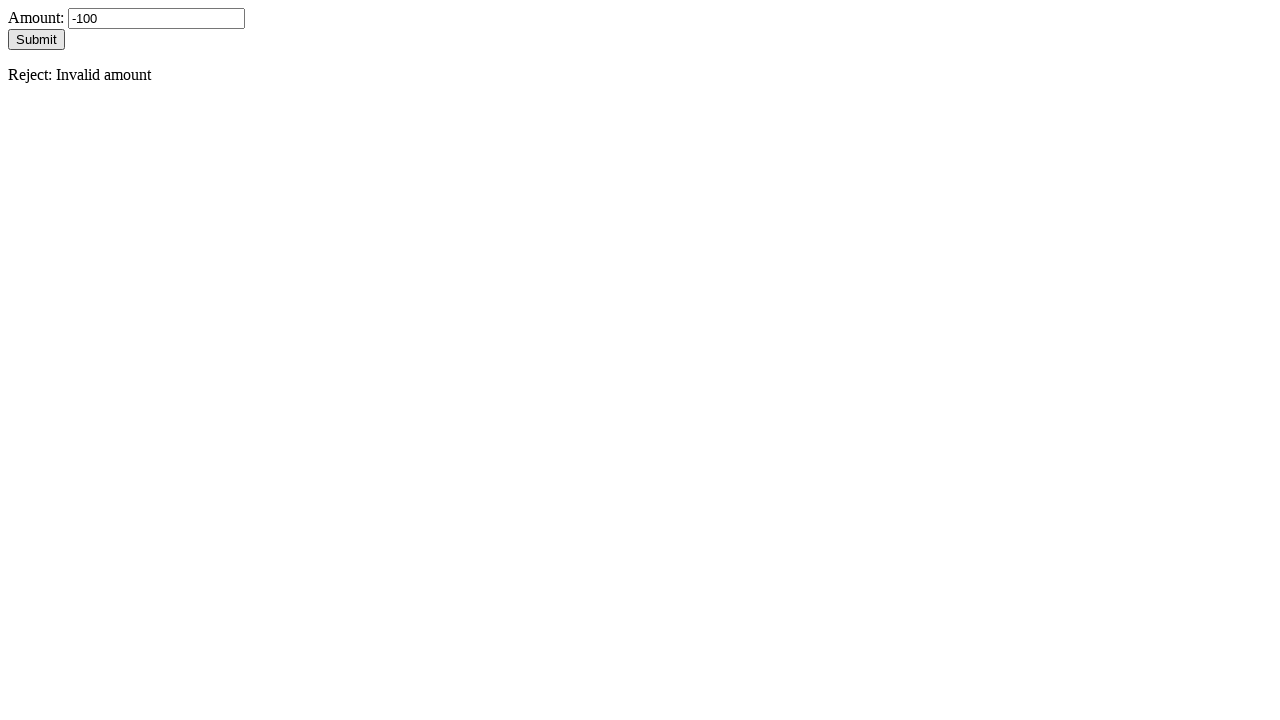

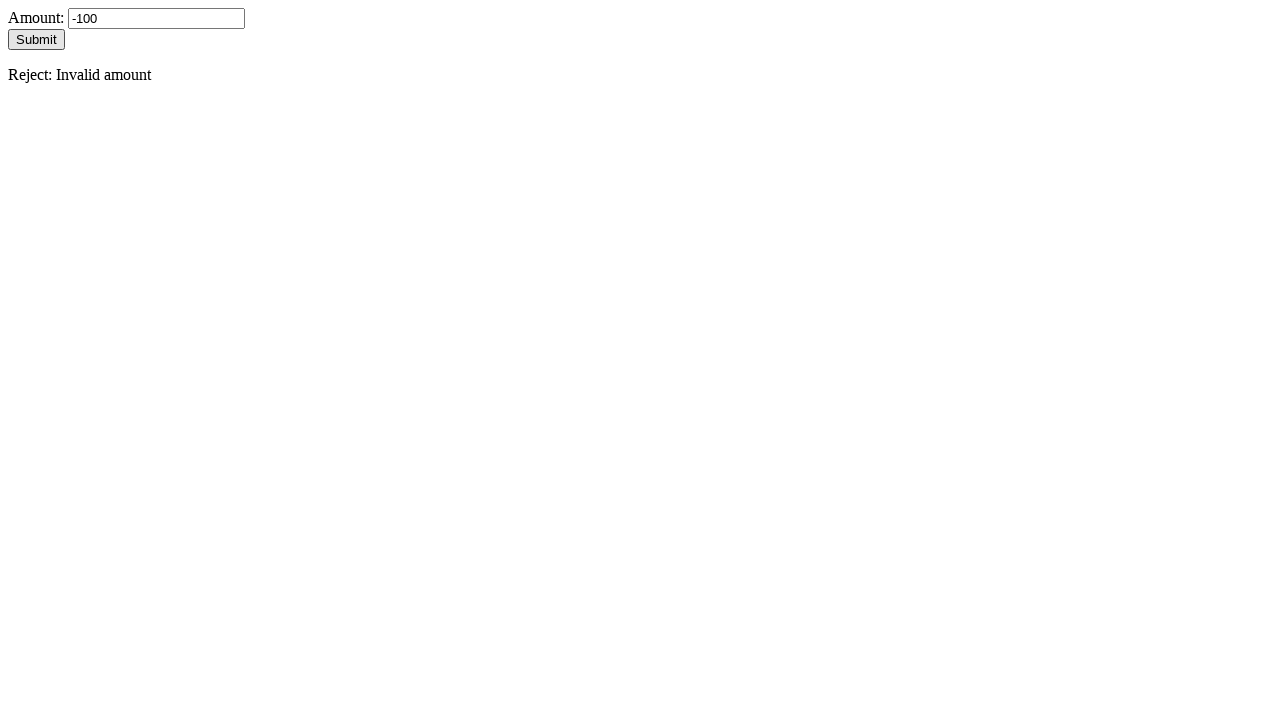